Tests that the Nome field accepts a string with line break characters and emojis

Starting URL: https://tc-1-final-parte1.vercel.app/

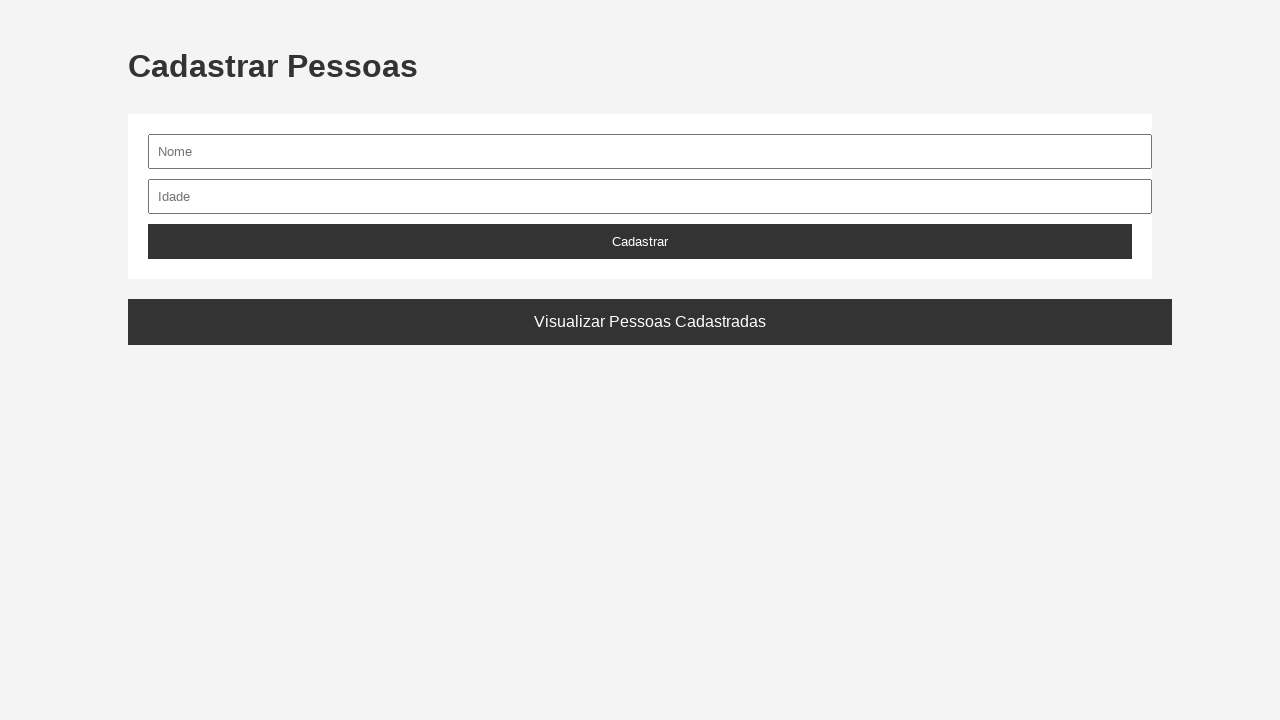

Filled Nome field with string containing line break and emojis: 'Tiago\nLemos 🎉 🦄' on #nome
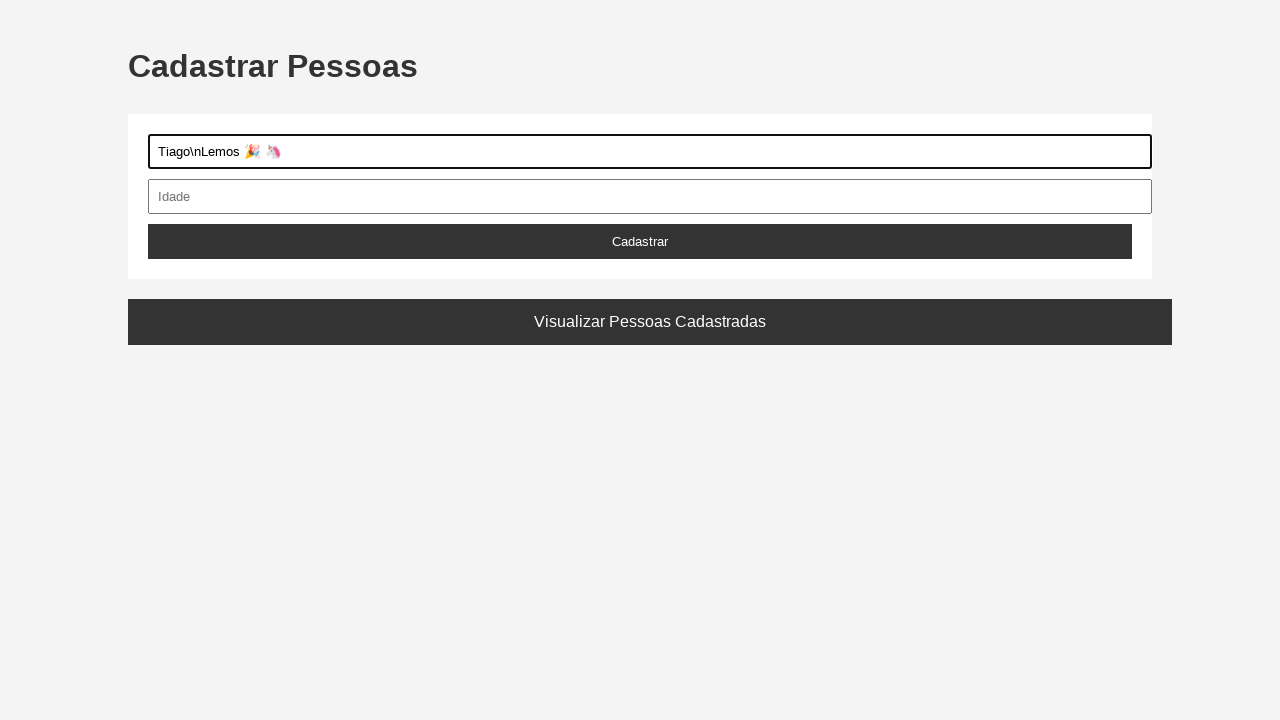

Verified Nome field contains the expected value with line break and emojis
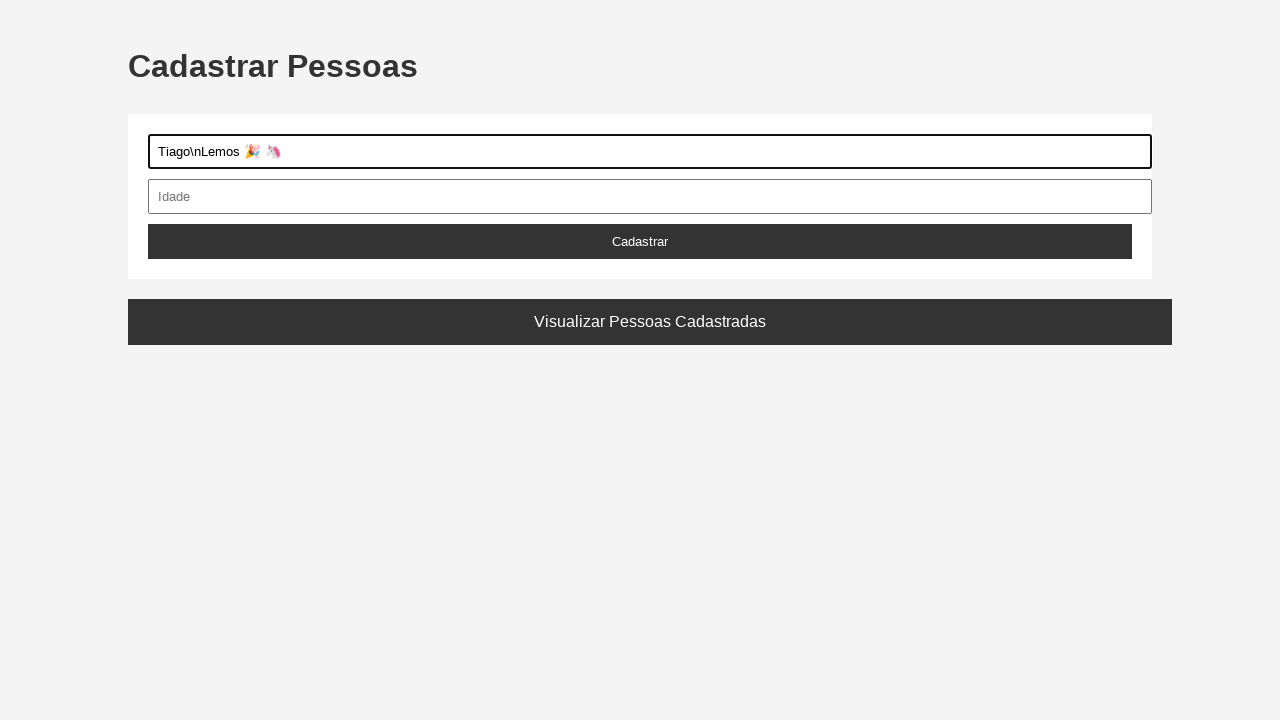

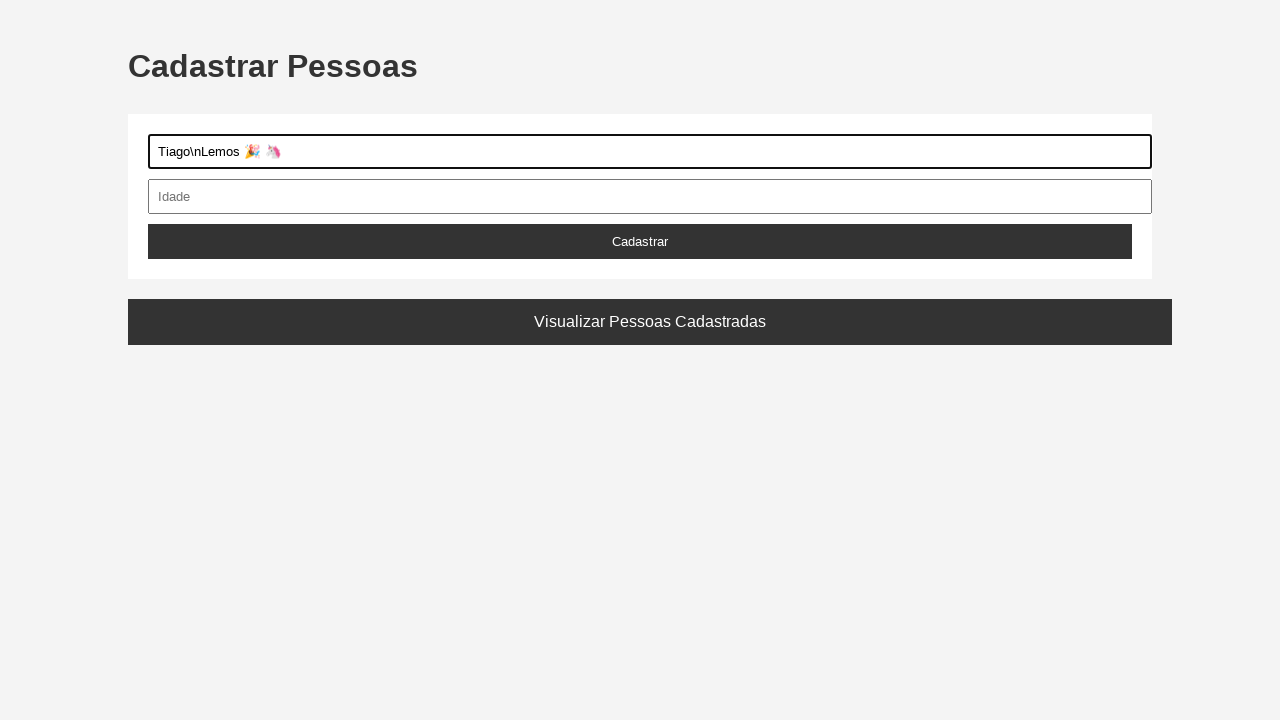